Tests SpiceJet flight search by selecting origin and destination cities

Starting URL: https://spicejet.com

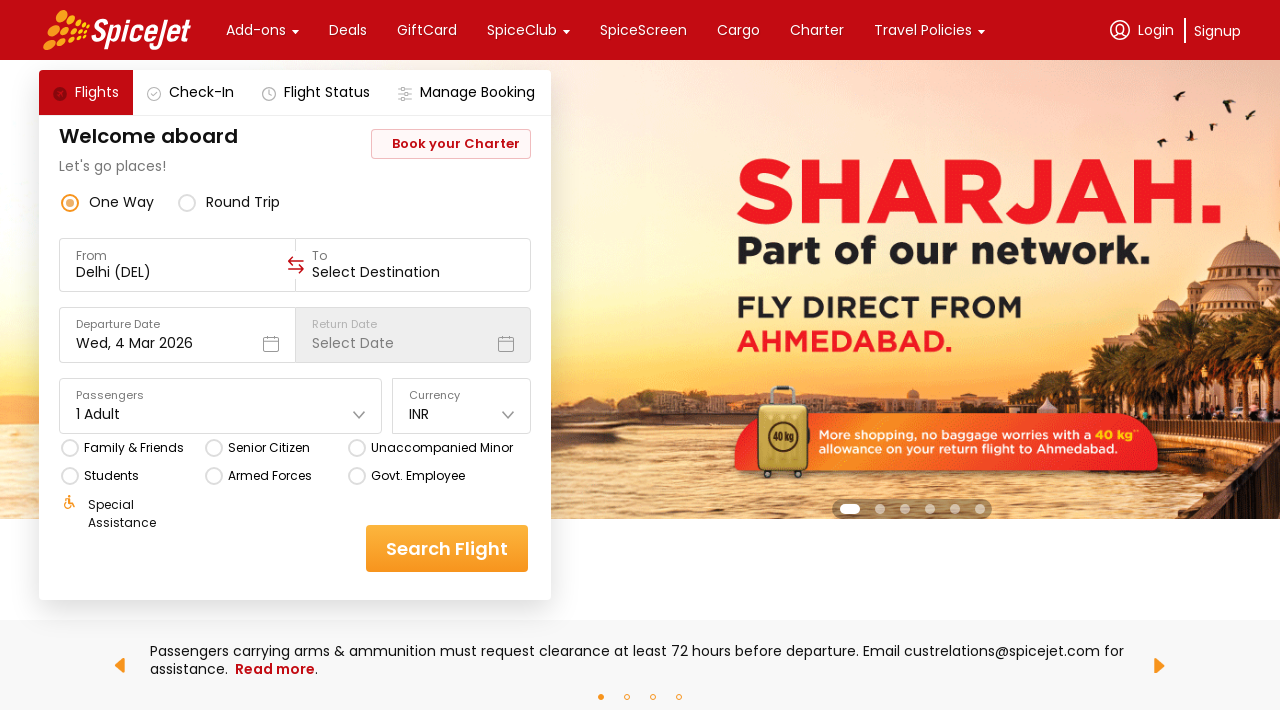

Clicked on the origin city field at (177, 265) on div[data-testid='to-testID-origin']
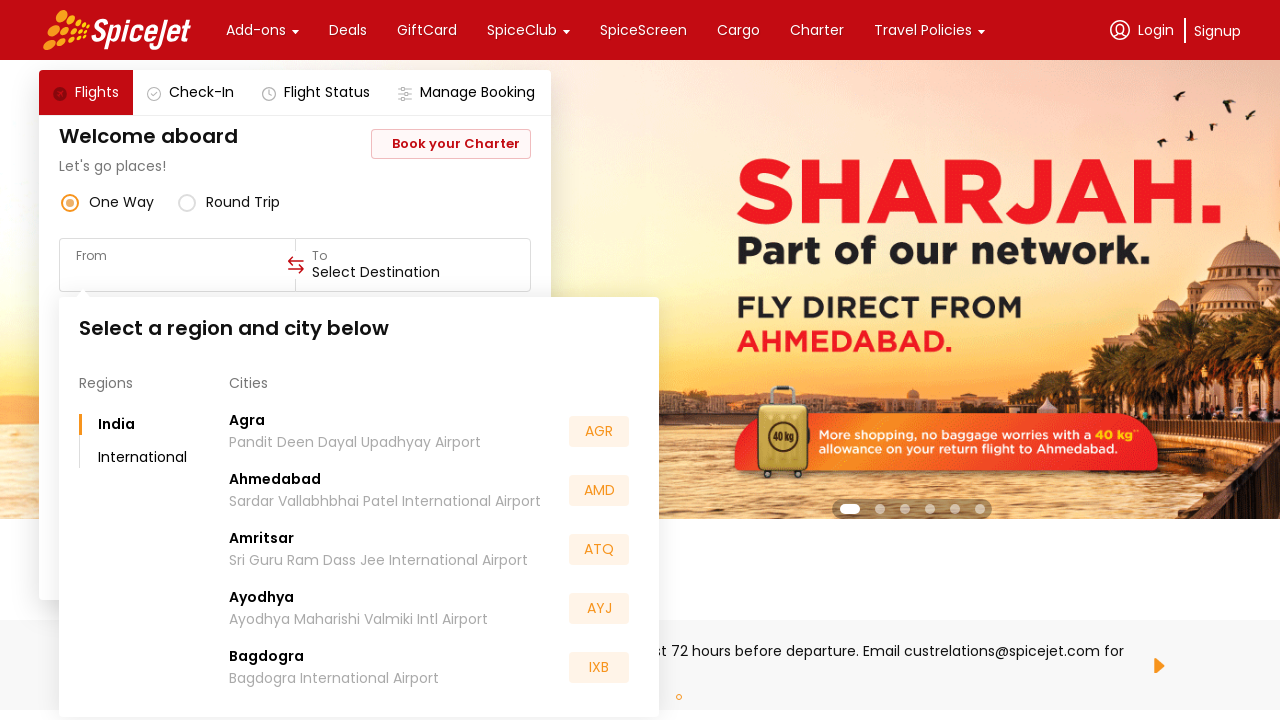

Selected Ahmedabad (AMD) as origin city at (599, 490) on div:text('AMD')
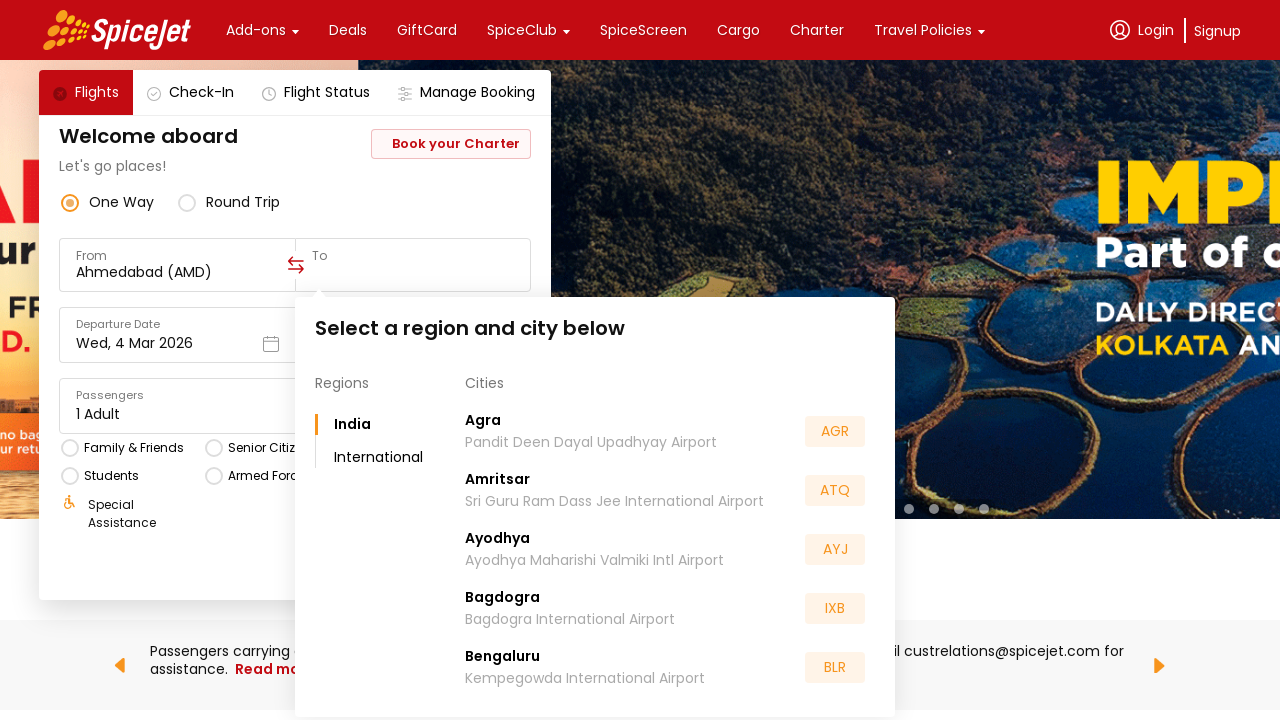

Clicked on the destination city field at (413, 265) on div[data-testid='to-testID-destination']
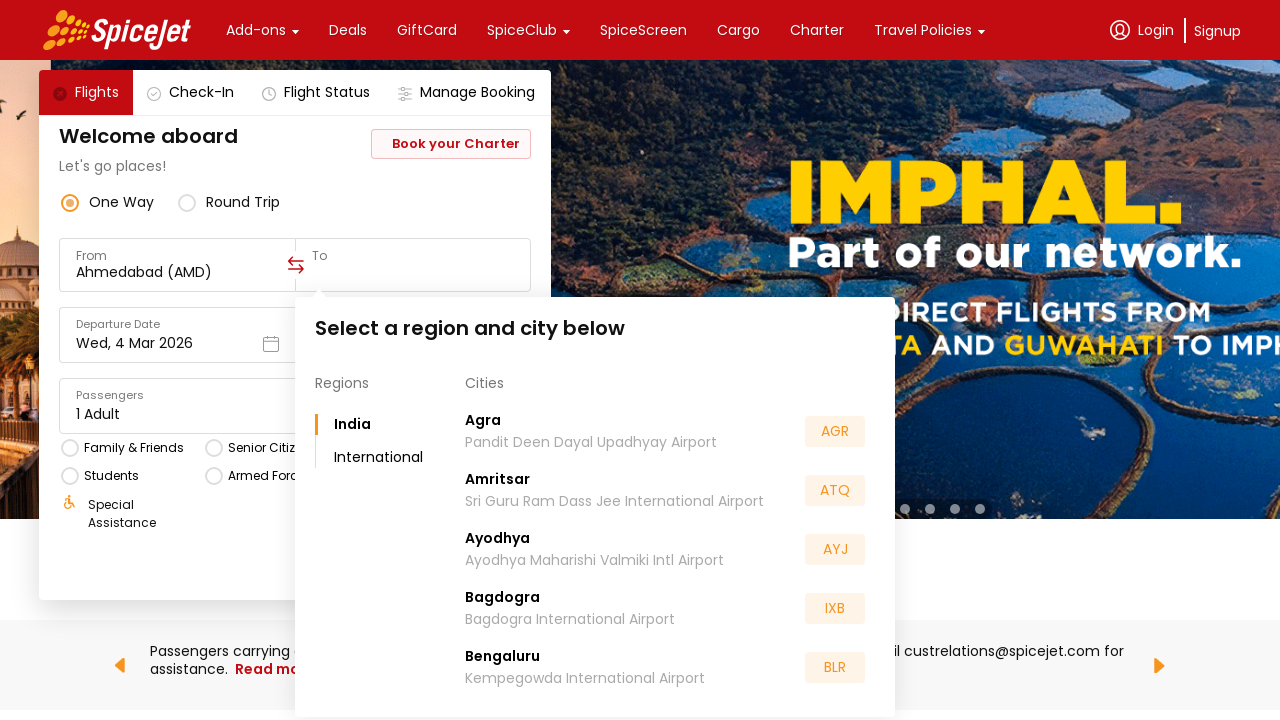

Selected Bangalore (BLR) as destination city at (835, 668) on div:text('BLR')
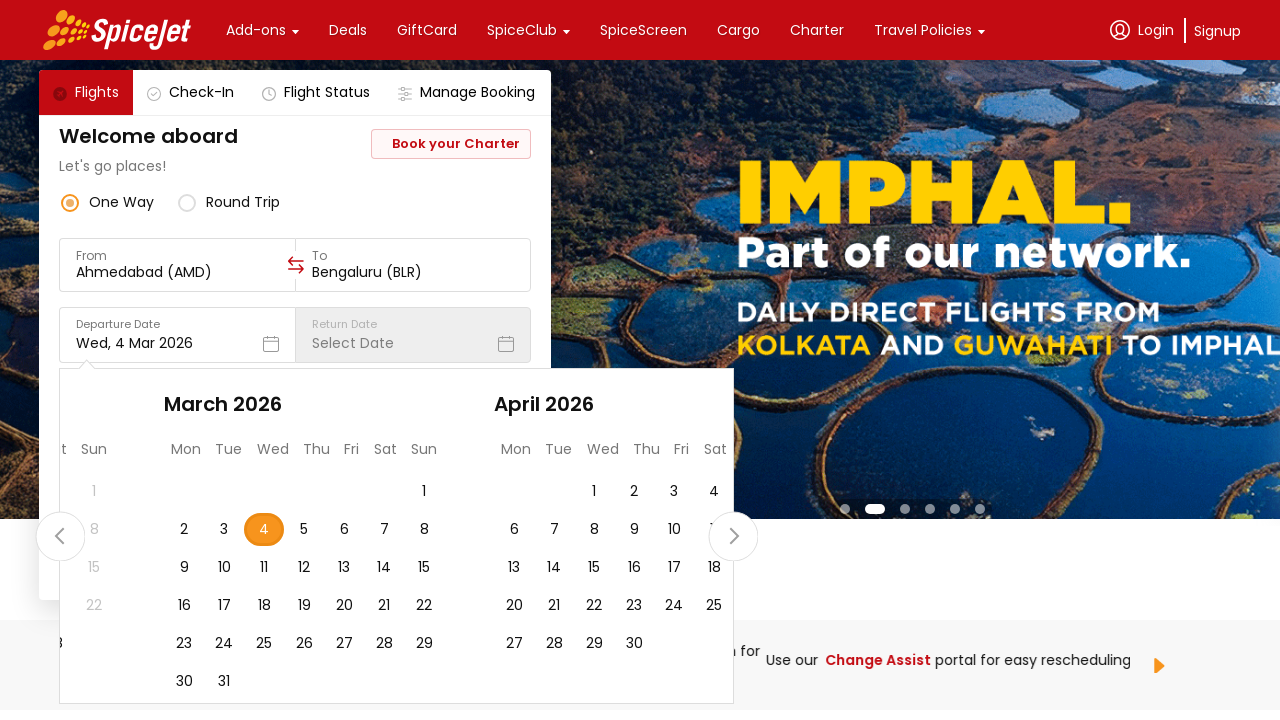

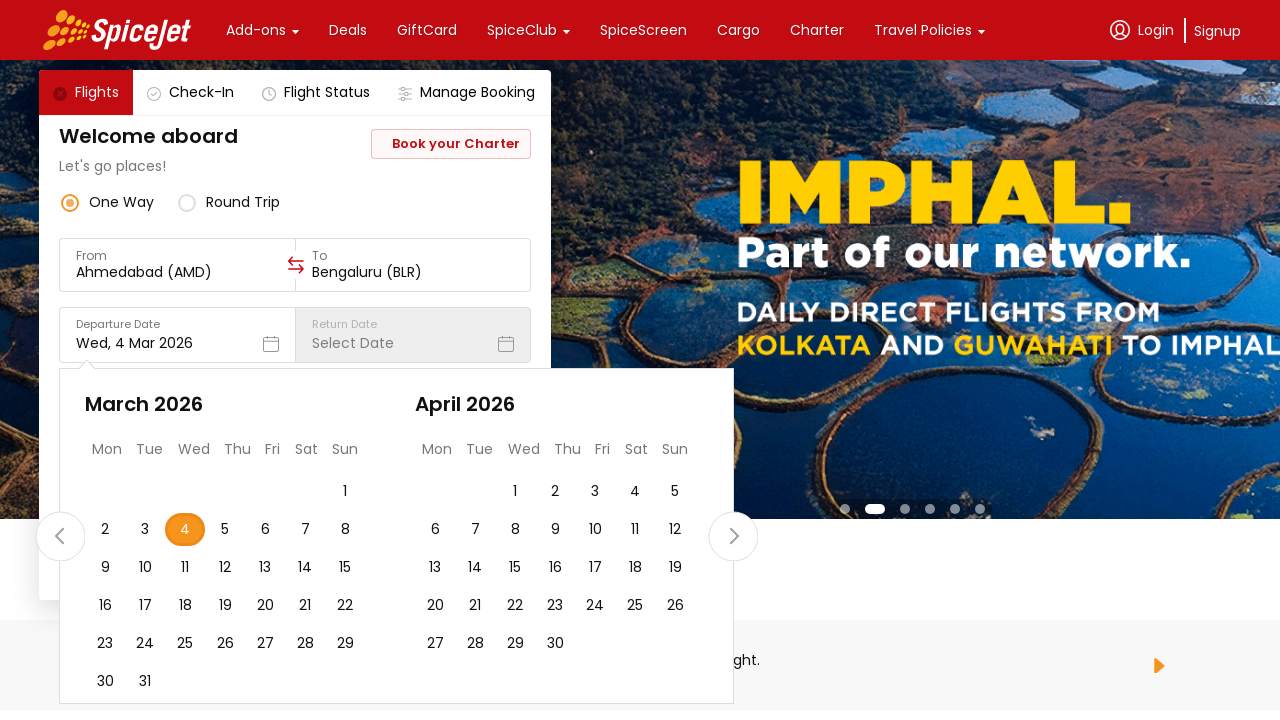